Verifies that the Login button is displayed on the home page and clicking it navigates the user to the login page.

Starting URL: https://crio-qkart-frontend-qa.vercel.app/

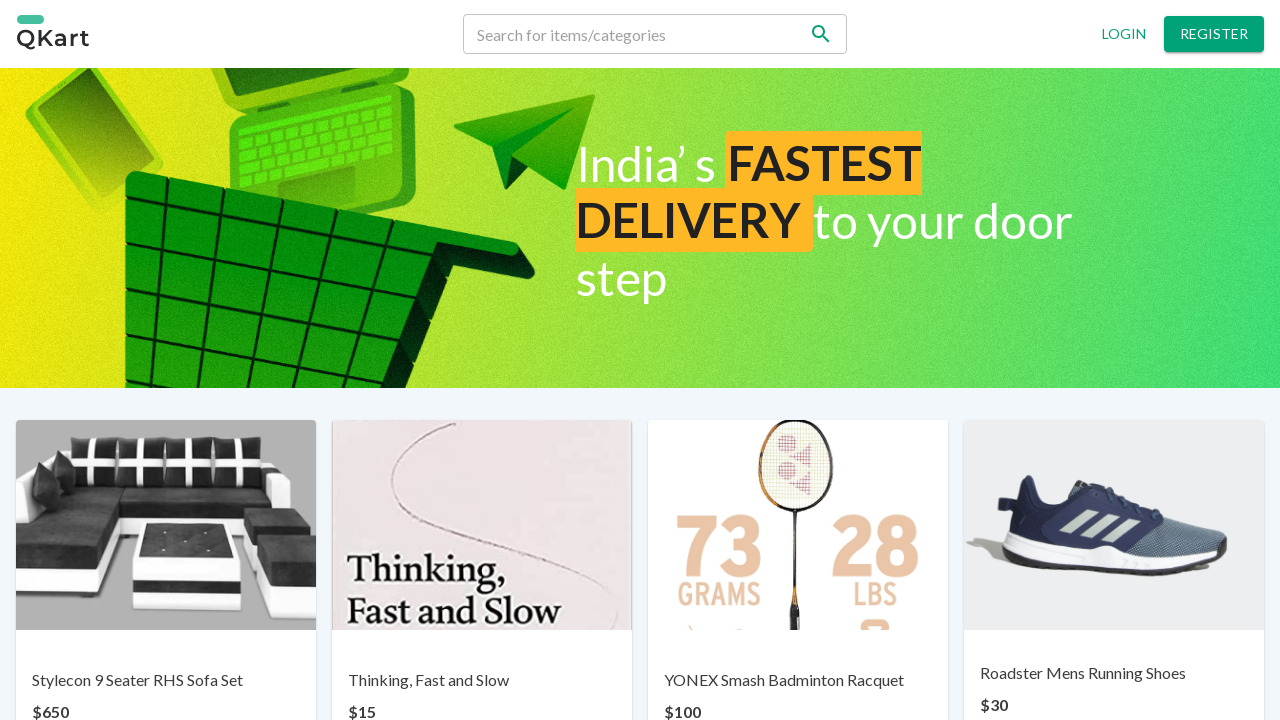

Login button is visible on the home page
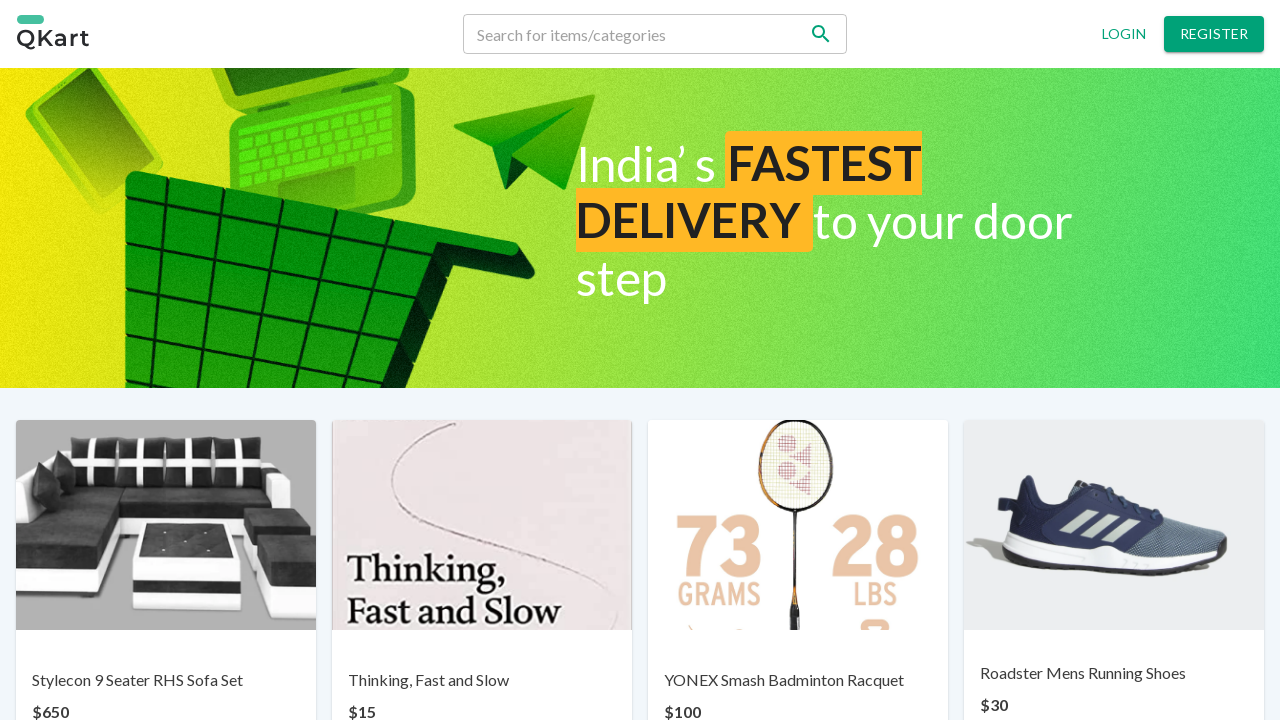

Verified that Login button is displayed
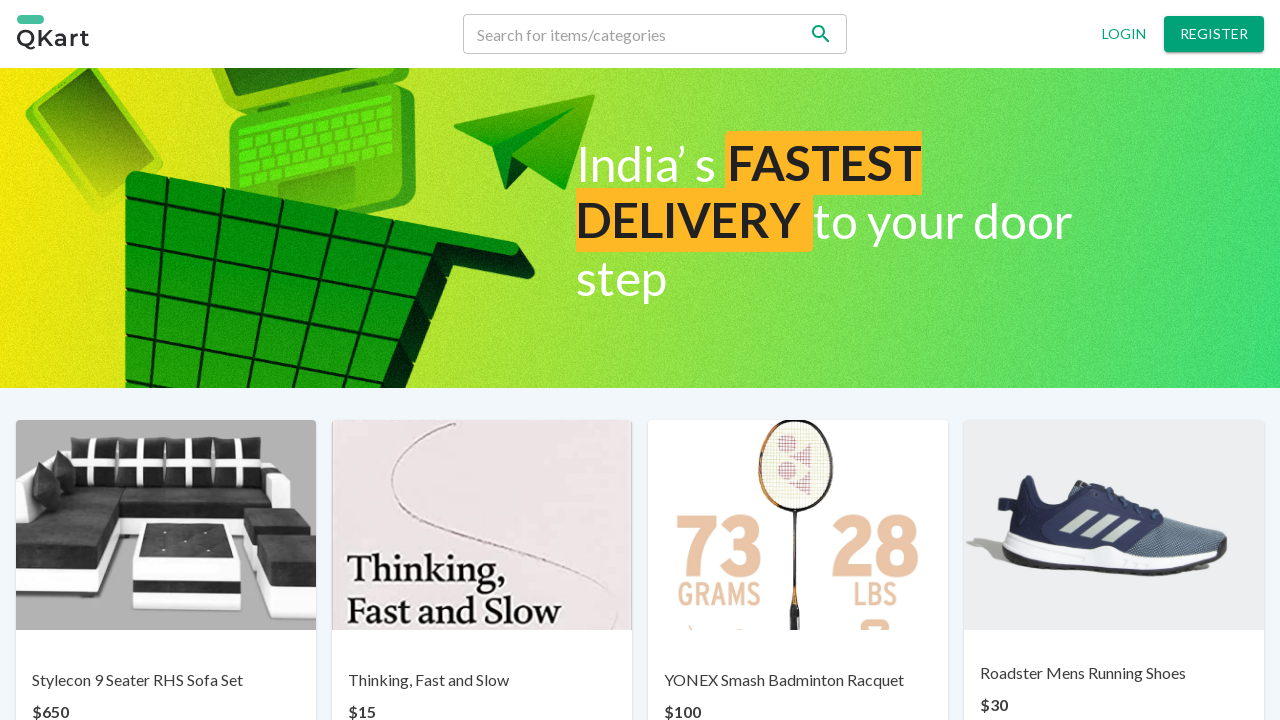

Clicked on the Login button at (1124, 34) on button:has-text('Login')
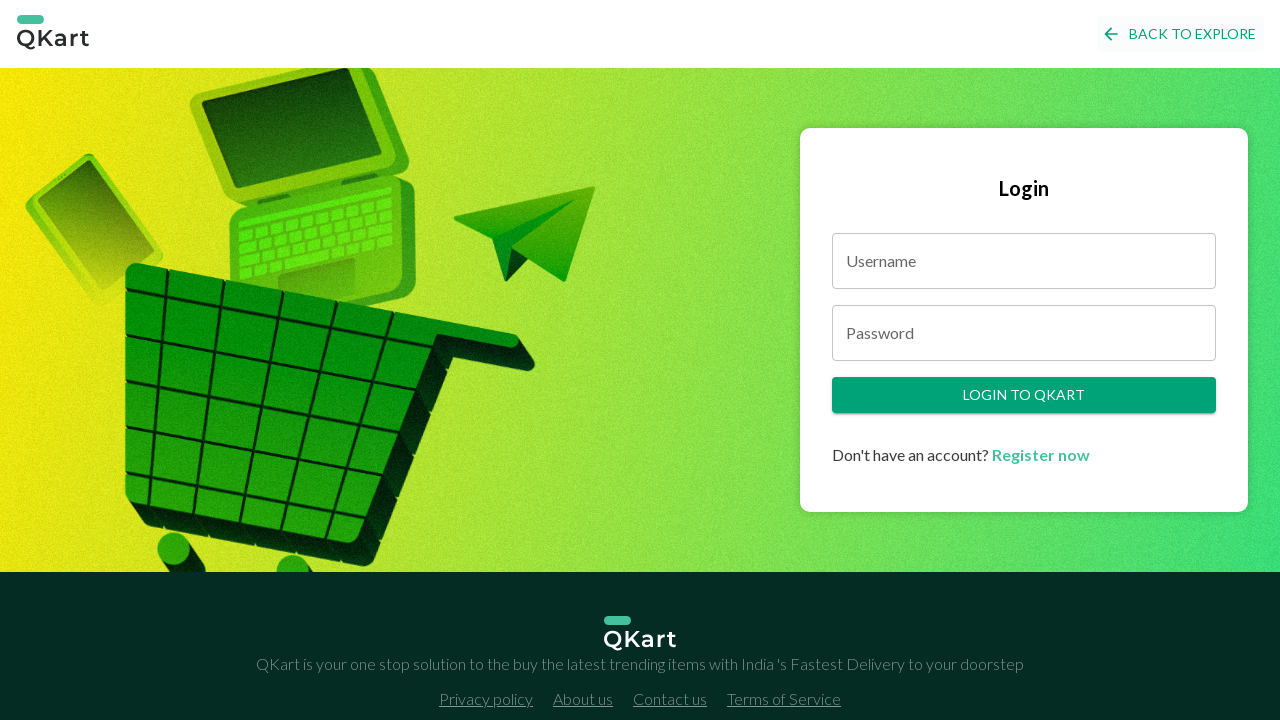

Page navigated to login URL
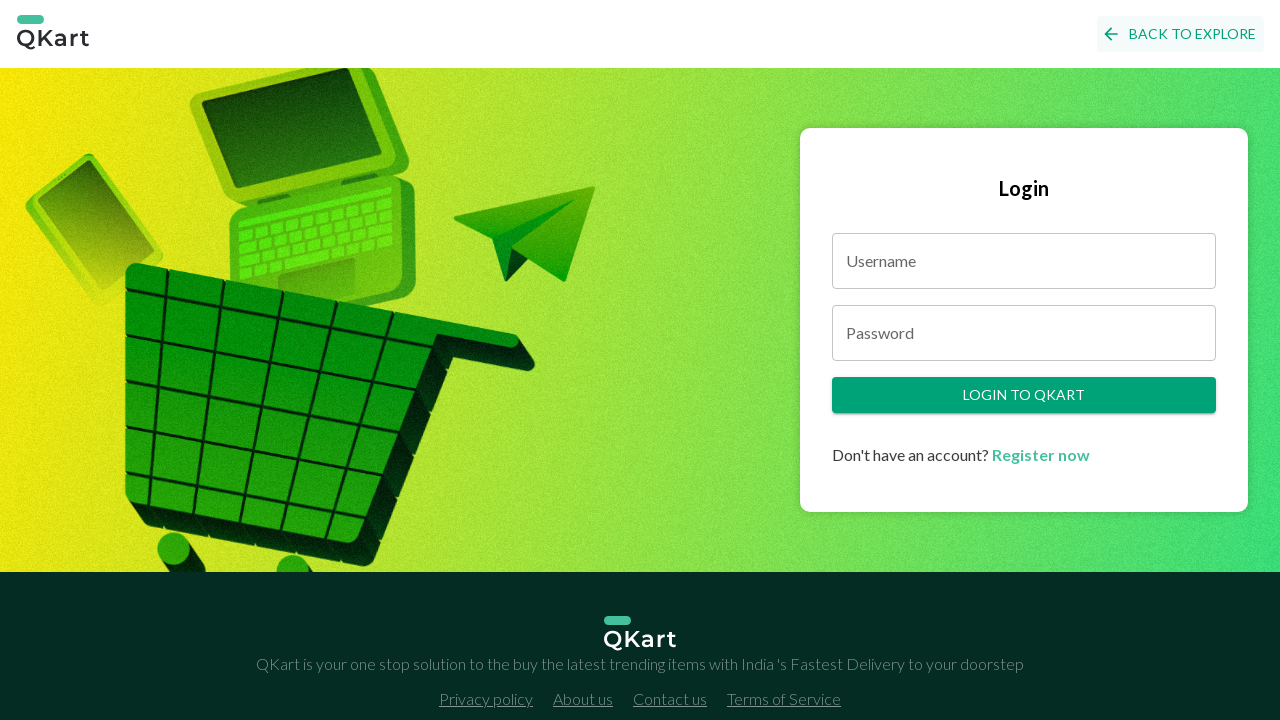

Verified that URL ends with /login
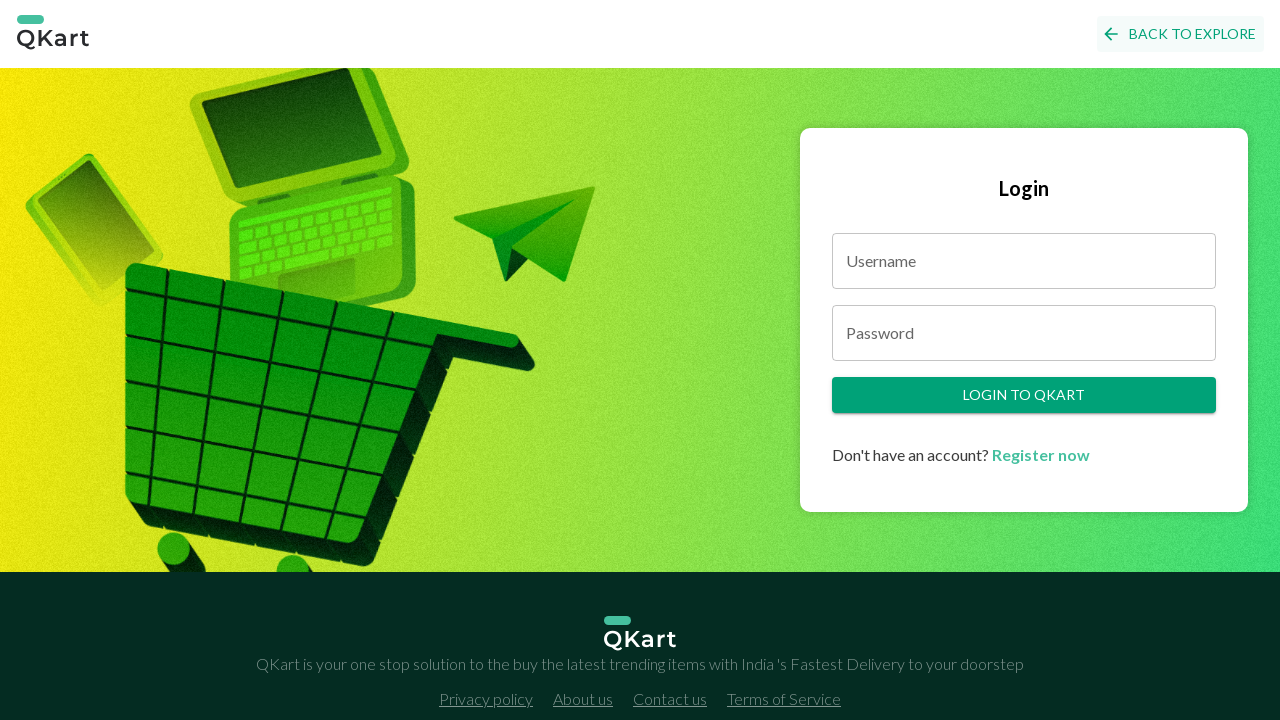

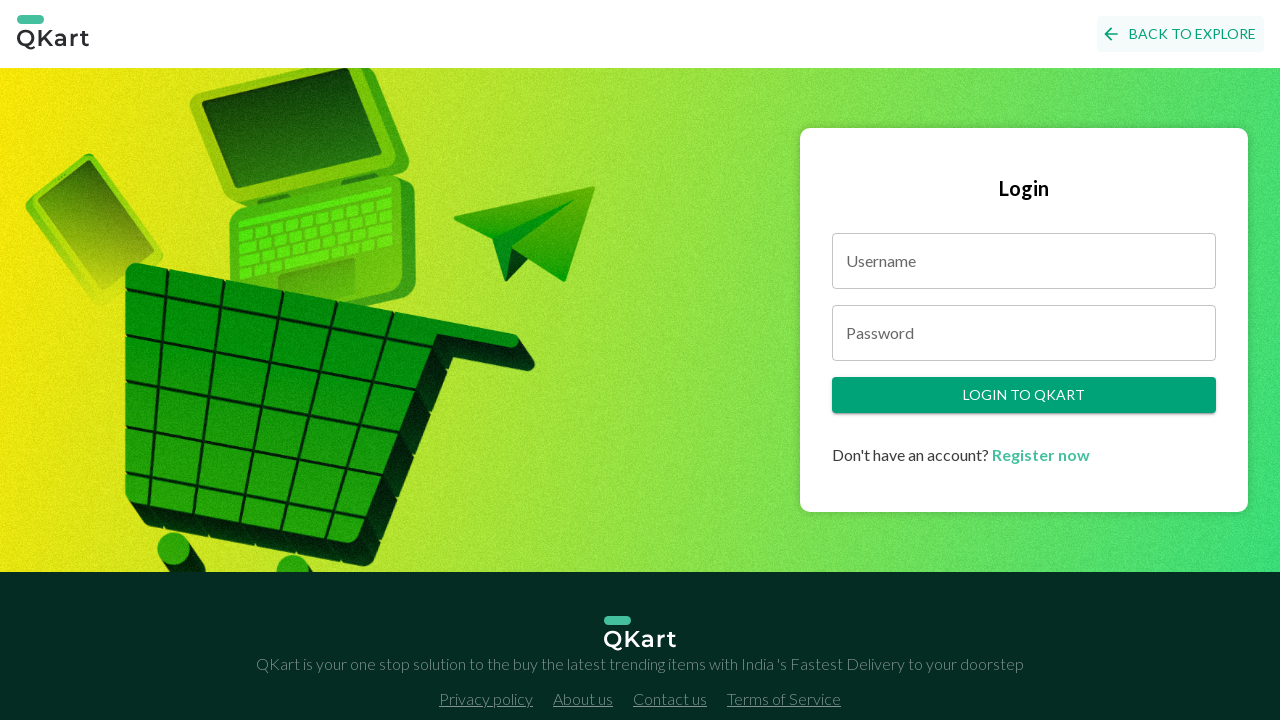